Tests flight booking workflow on BlazeDemo by selecting departure and arrival cities, choosing a flight, and completing the purchase form with passenger details

Starting URL: https://blazedemo.com/

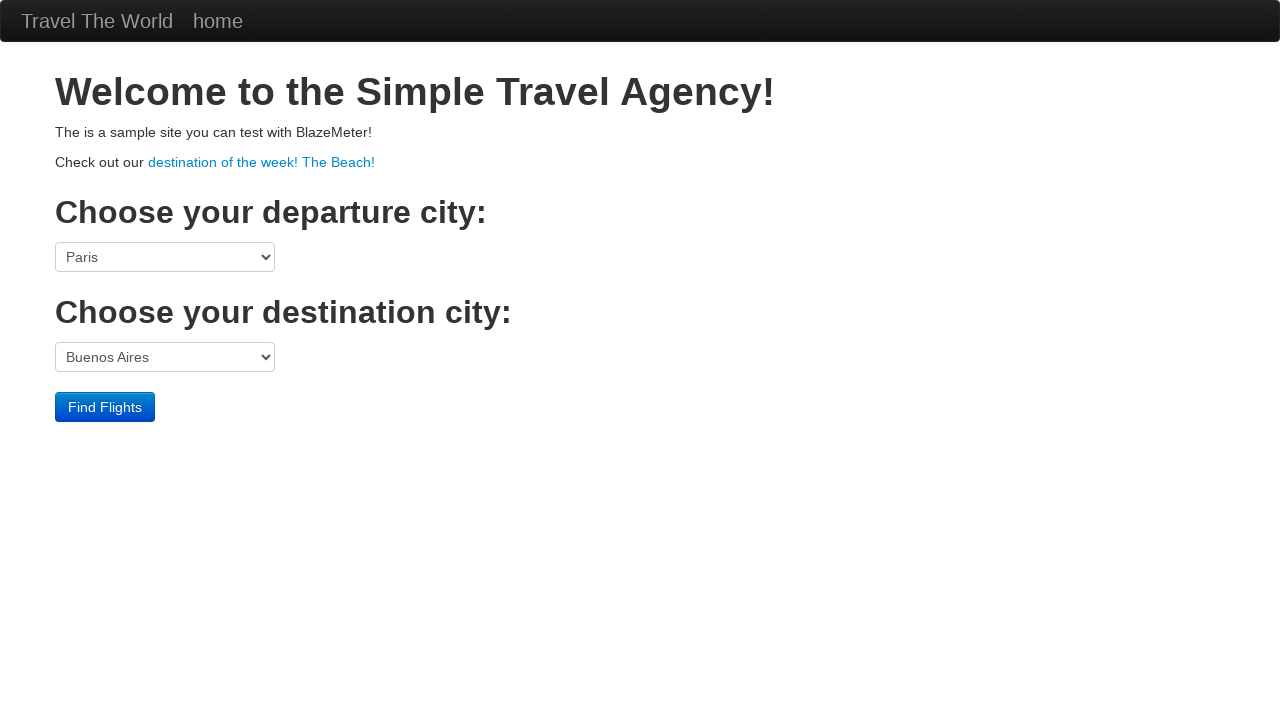

Clicked departure city dropdown at (165, 257) on select[name='fromPort']
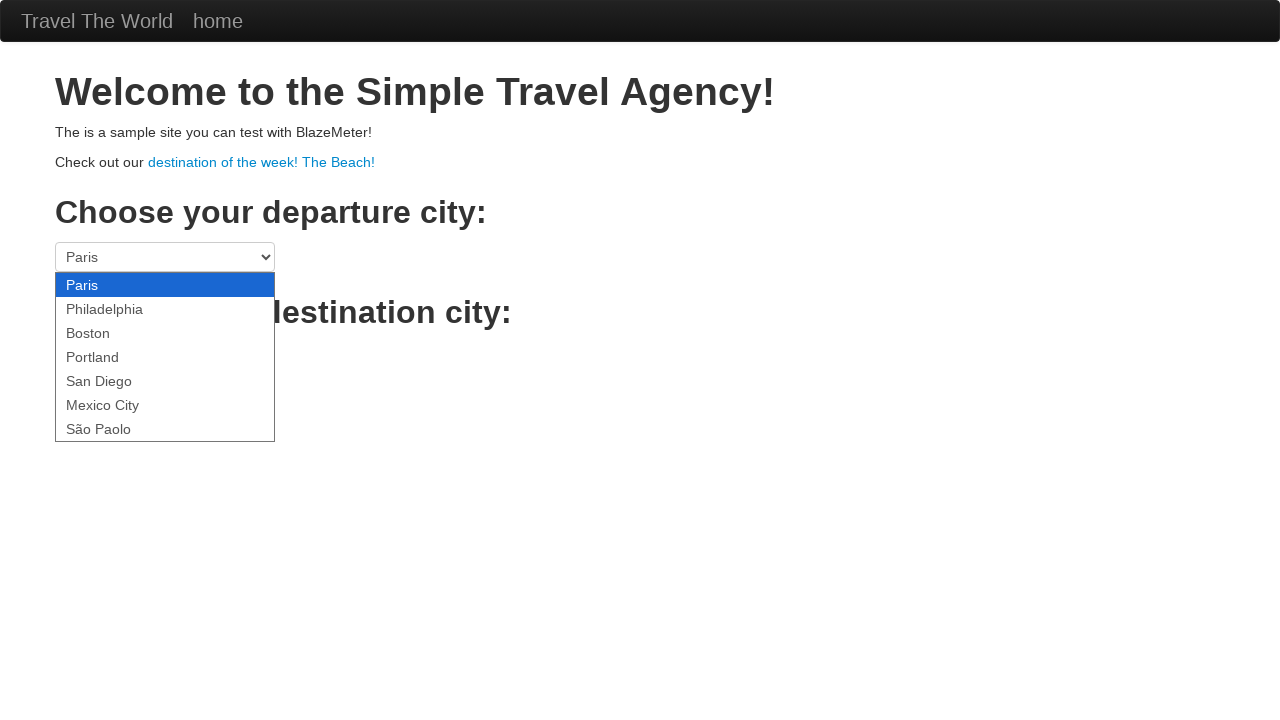

Selected Philadelphia as departure city on select[name='fromPort']
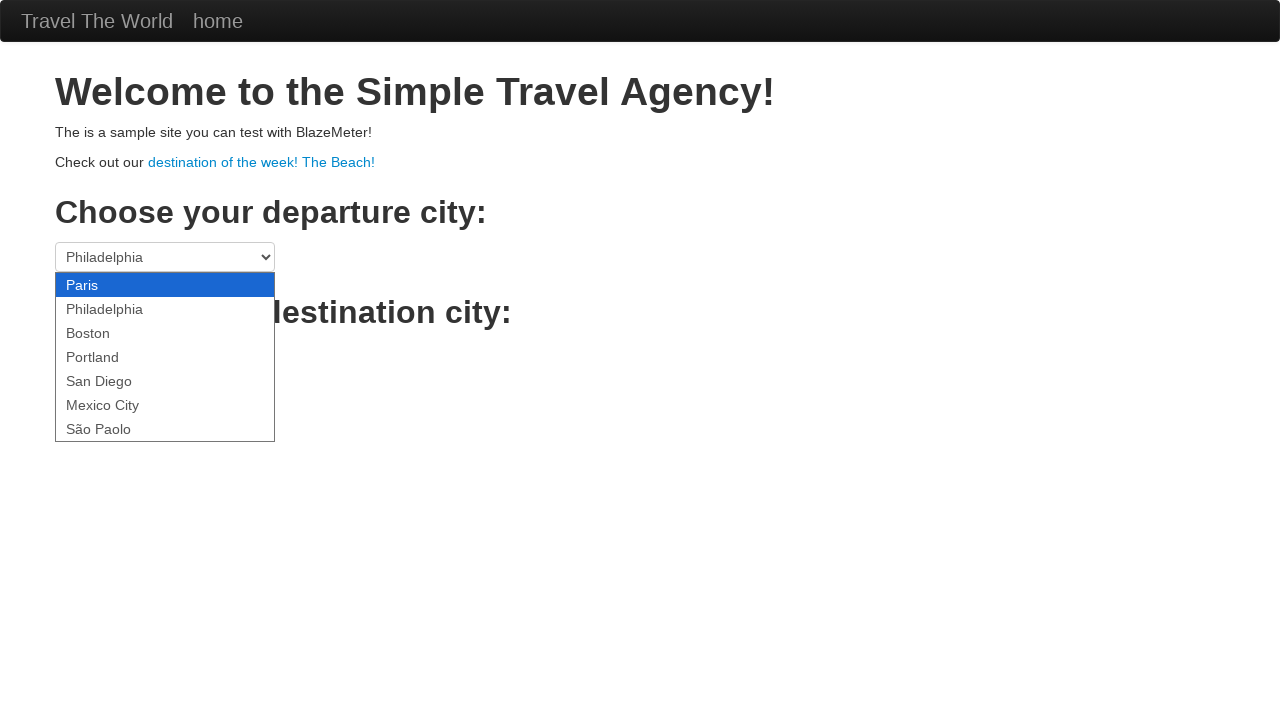

Clicked destination city dropdown at (165, 357) on select[name='toPort']
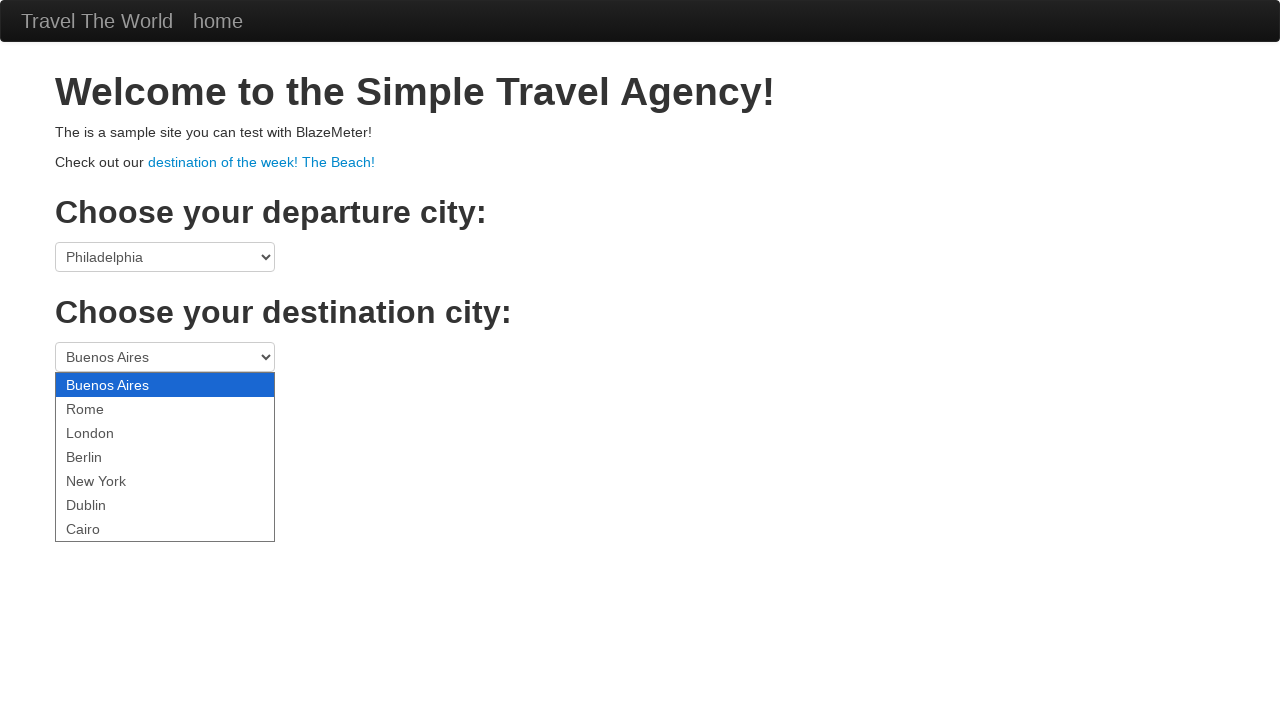

Selected Rome as destination city on select[name='toPort']
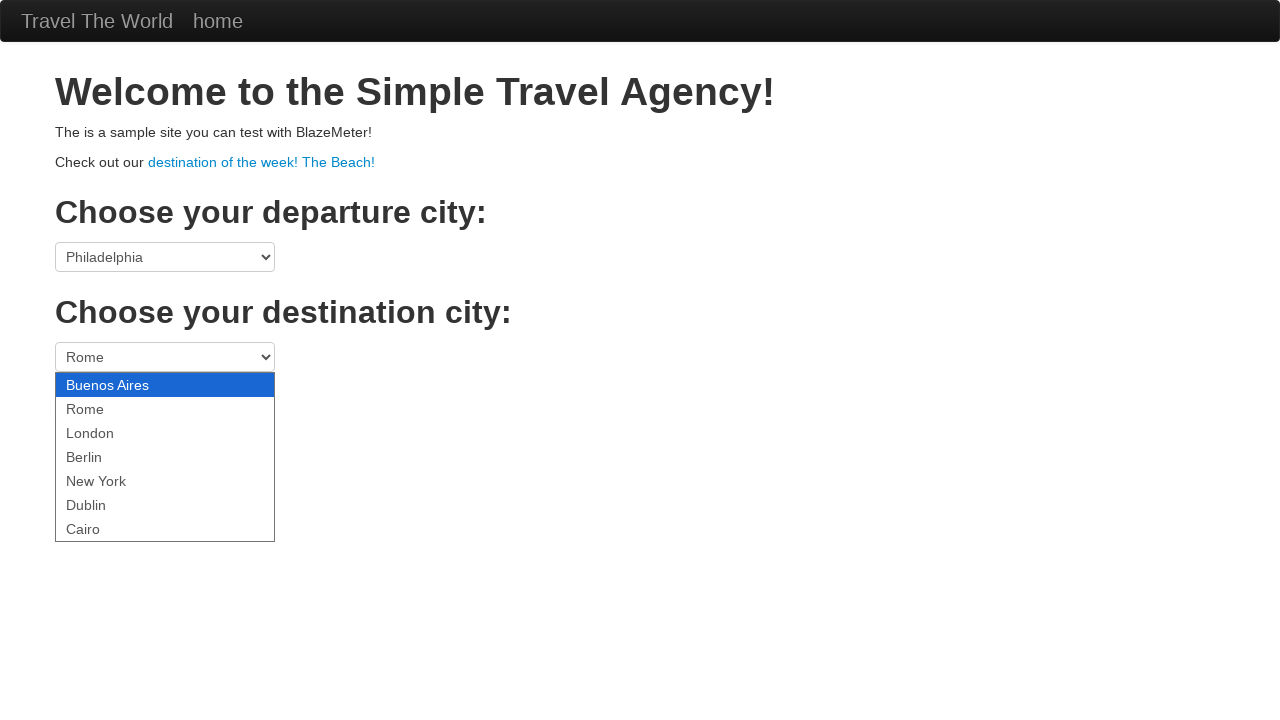

Submitted flight search form at (105, 407) on .btn-primary
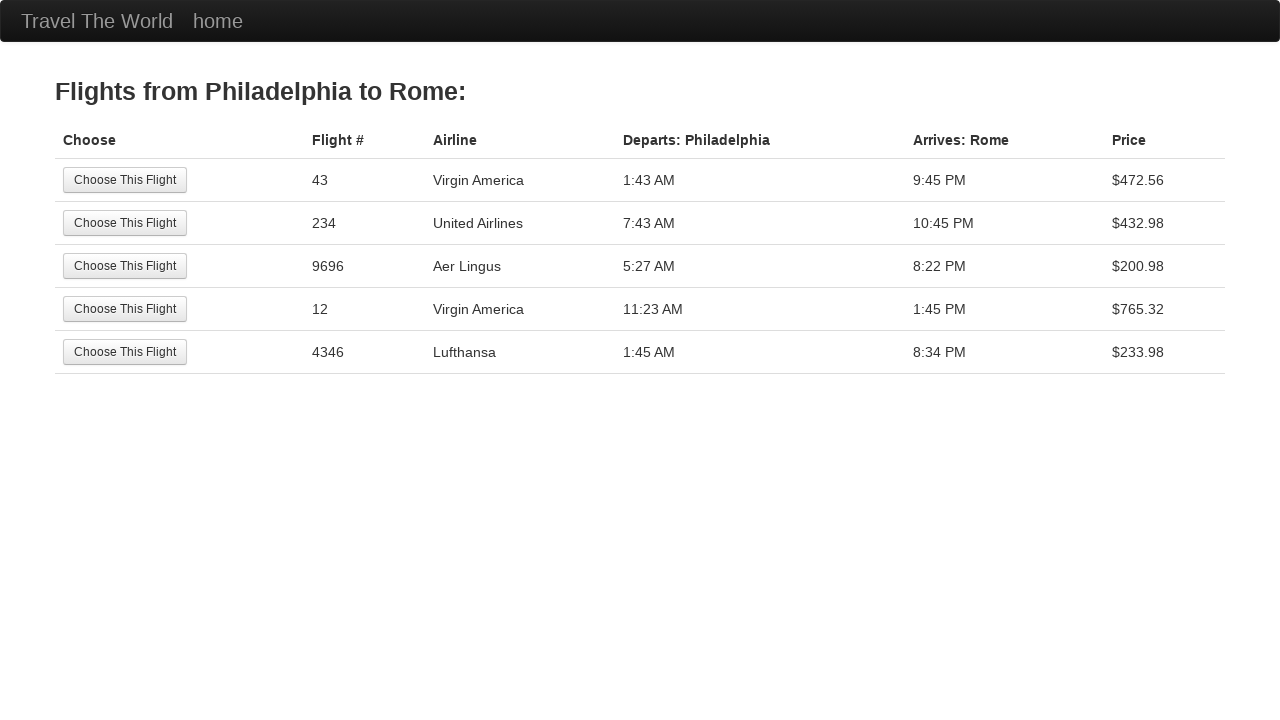

Selected first available flight at (125, 180) on tr:nth-child(1) .btn
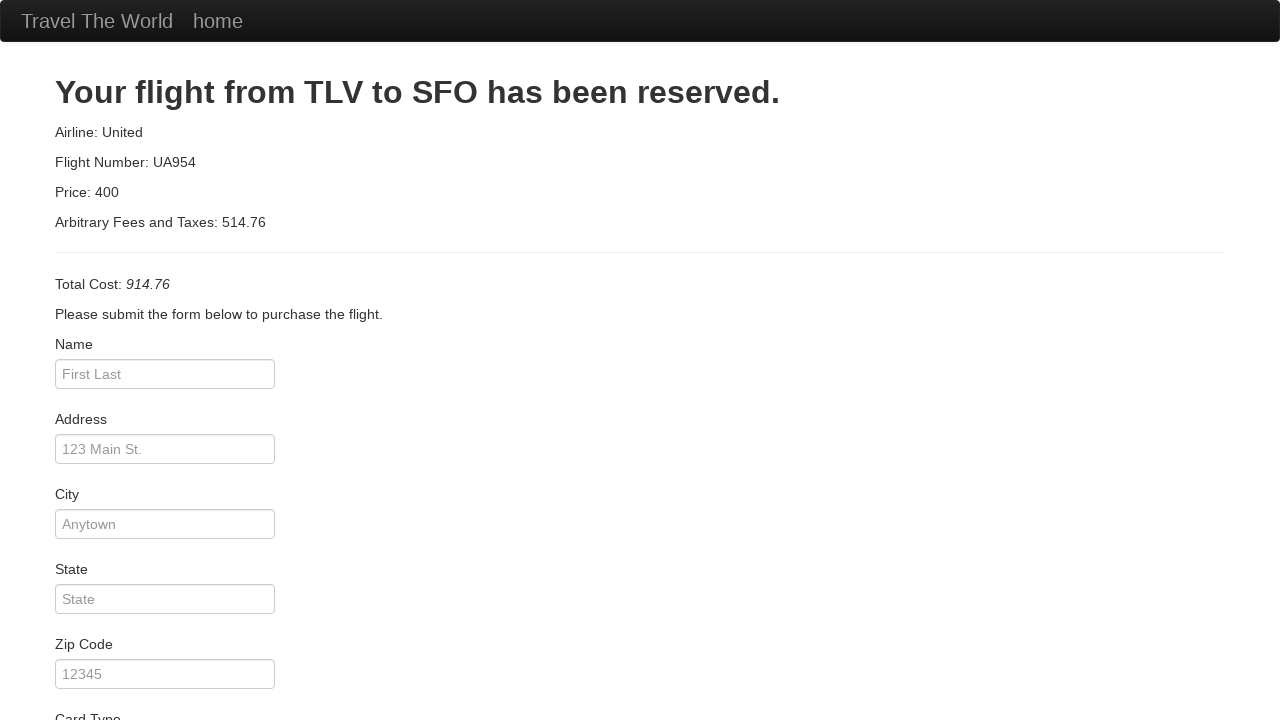

Clicked passenger name field at (165, 374) on #inputName
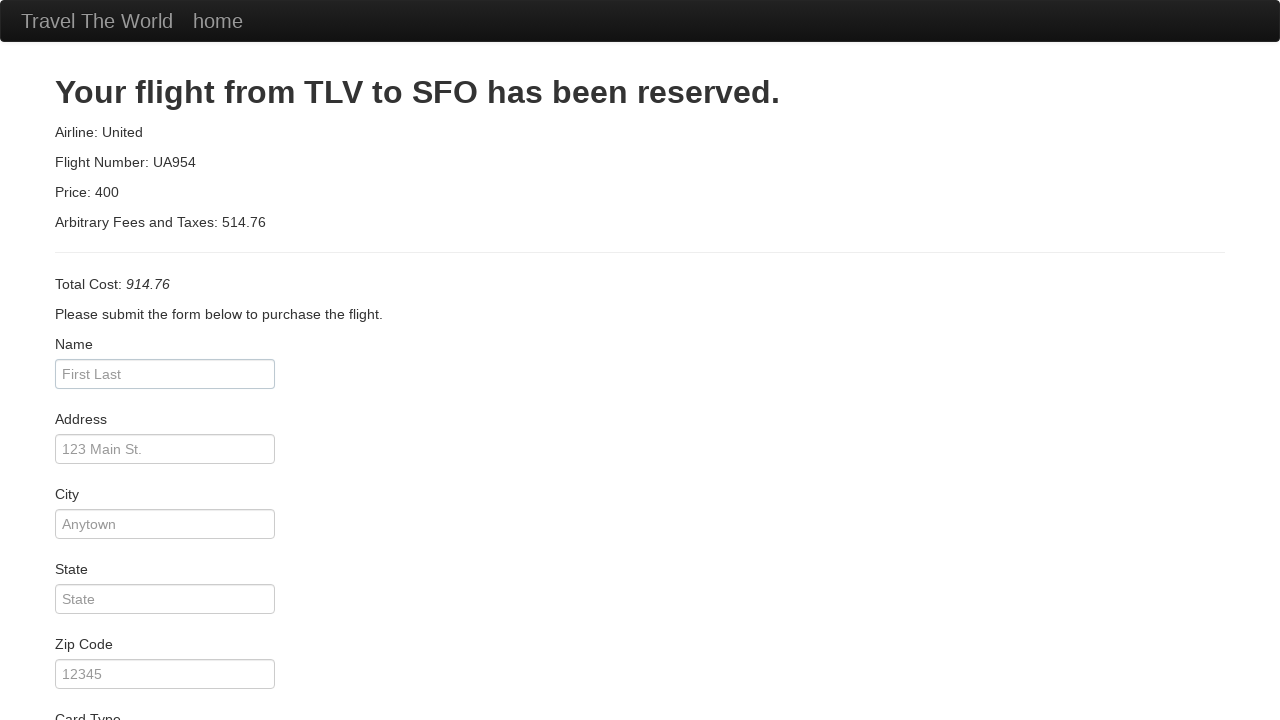

Entered passenger name 'ABC' on #inputName
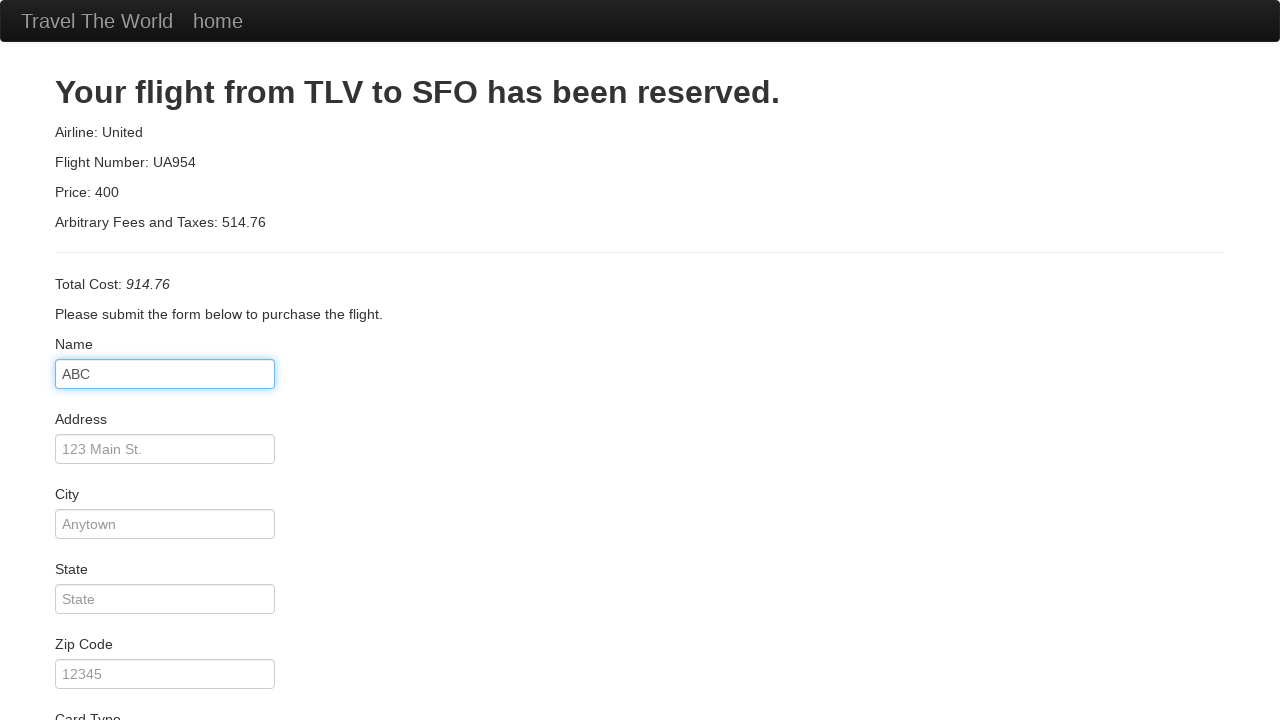

Clicked address field at (165, 449) on #address
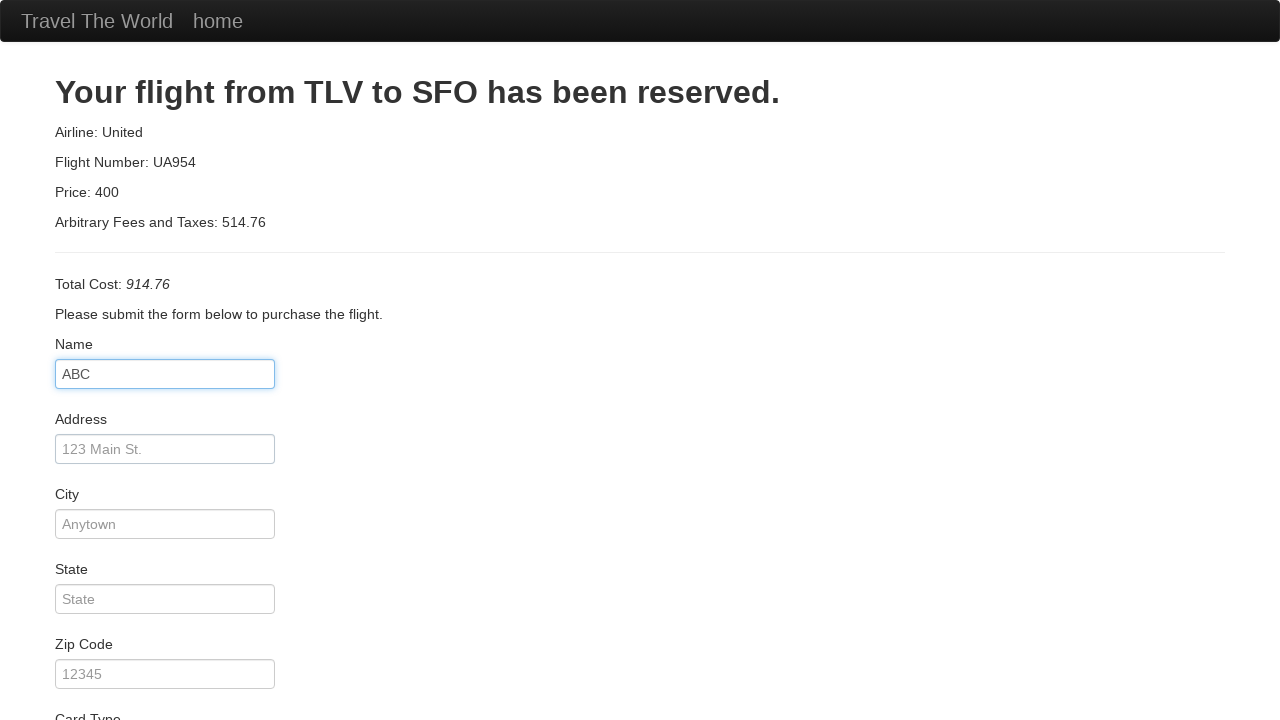

Entered address 'ERG' on #address
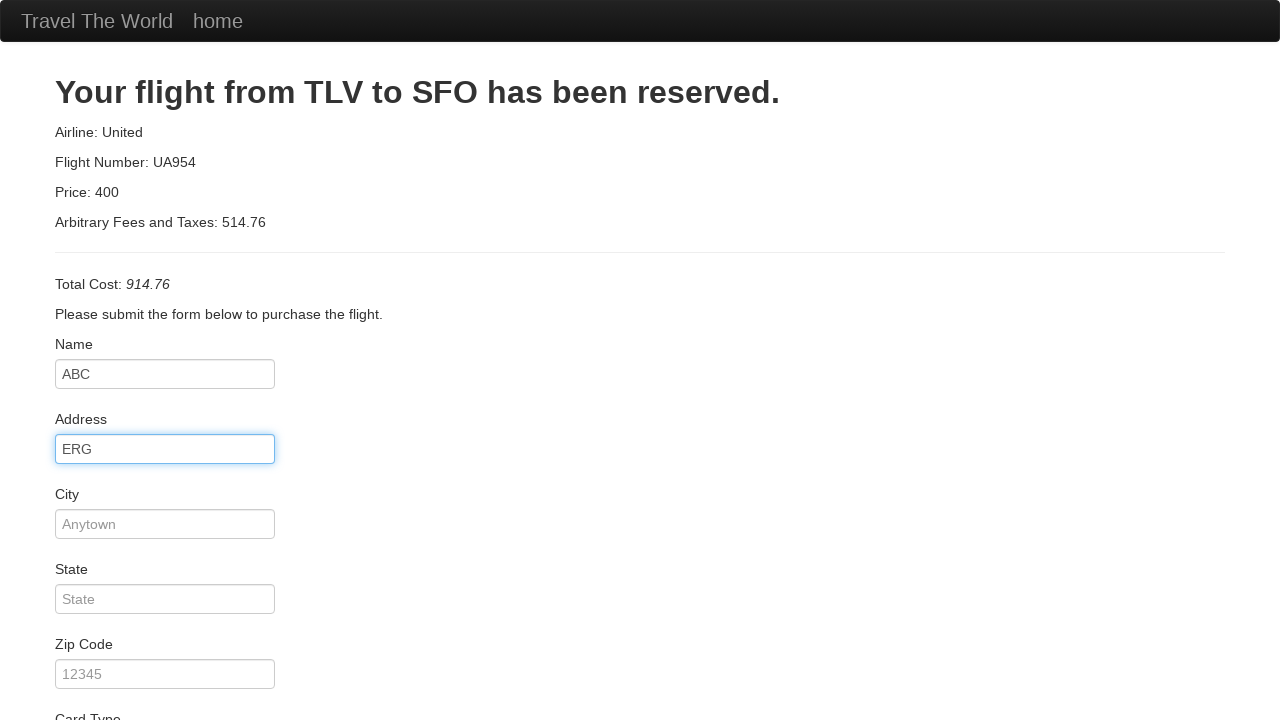

Clicked state field at (165, 599) on #state
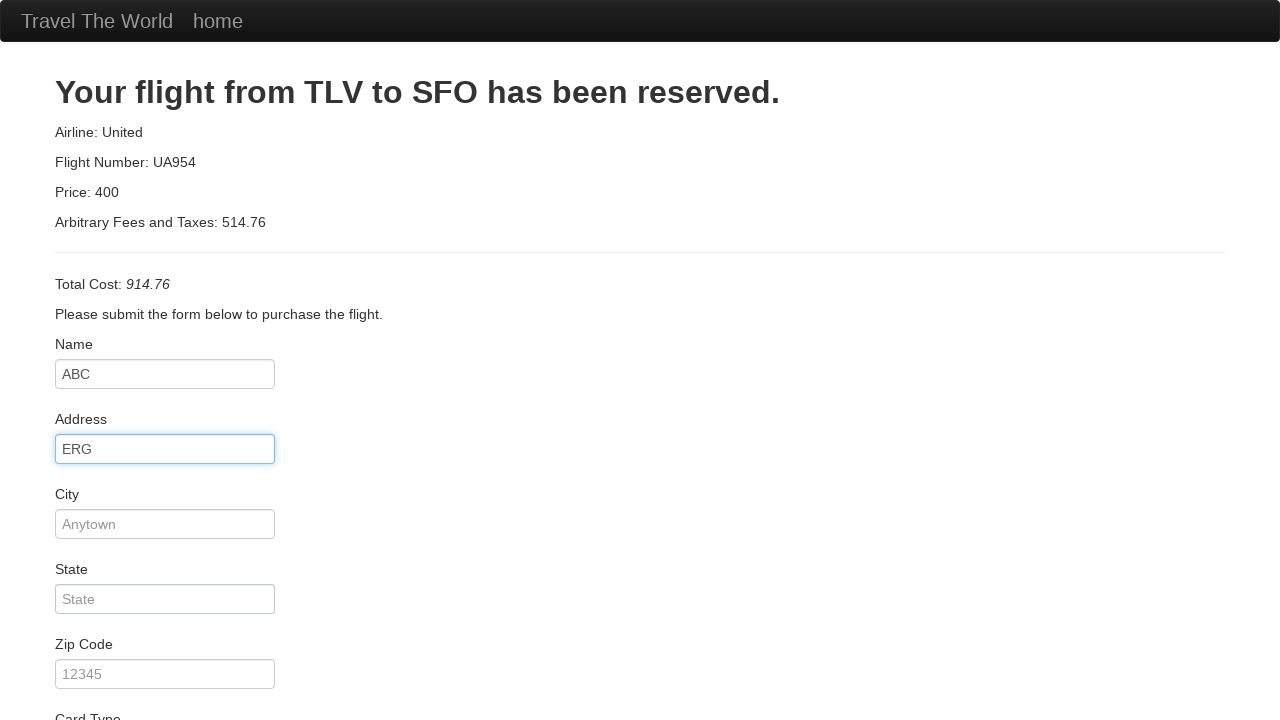

Entered state 'BCD' on #state
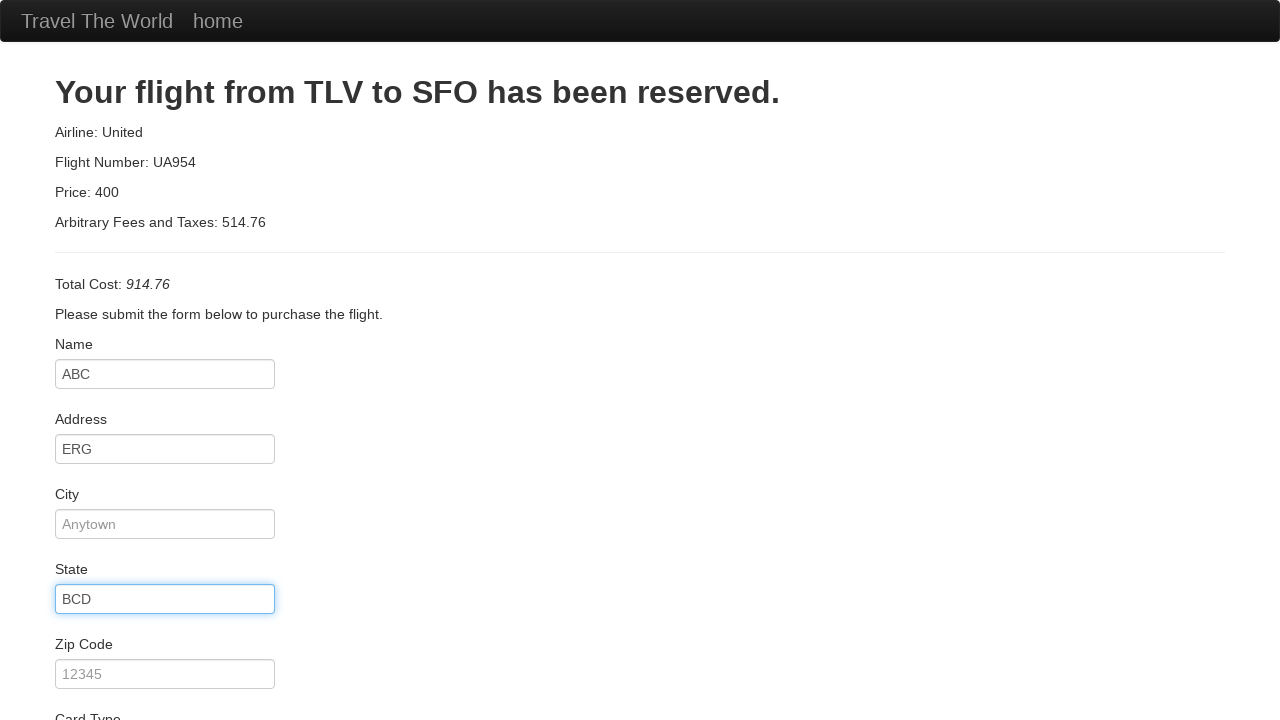

Clicked city field at (165, 524) on #city
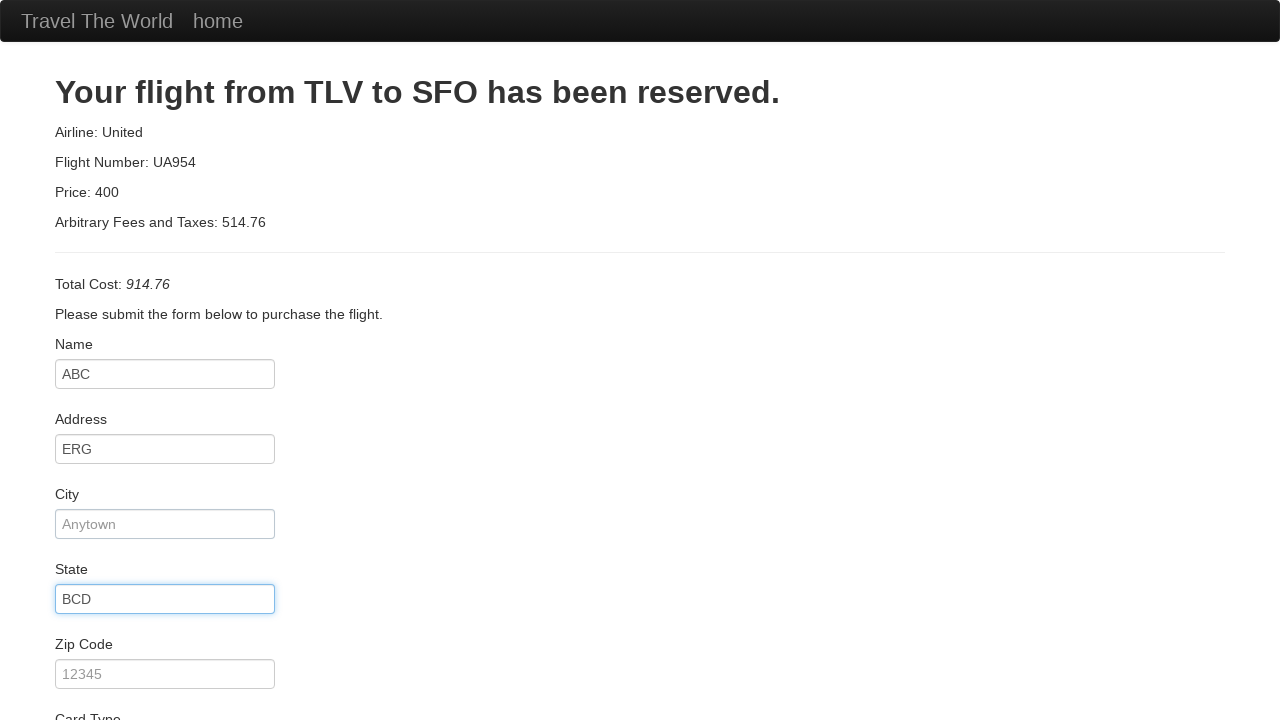

Entered city 'SDF' on #city
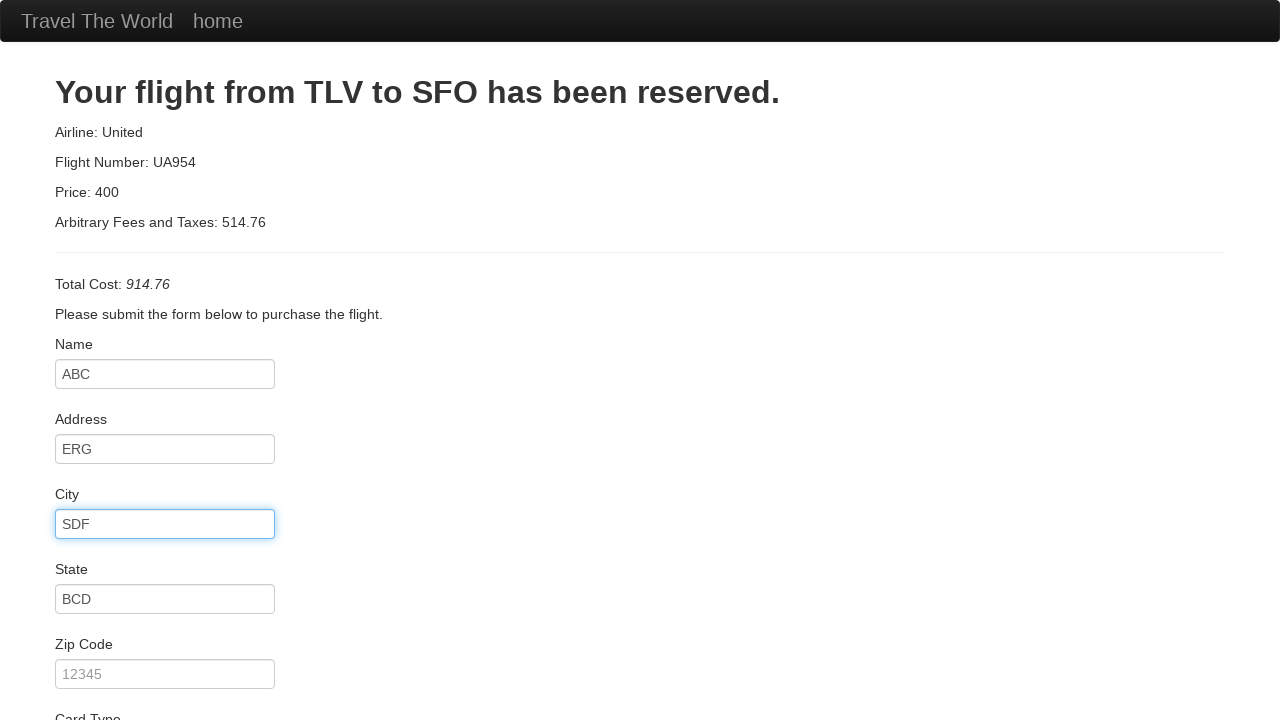

Clicked zip code field at (165, 674) on #zipCode
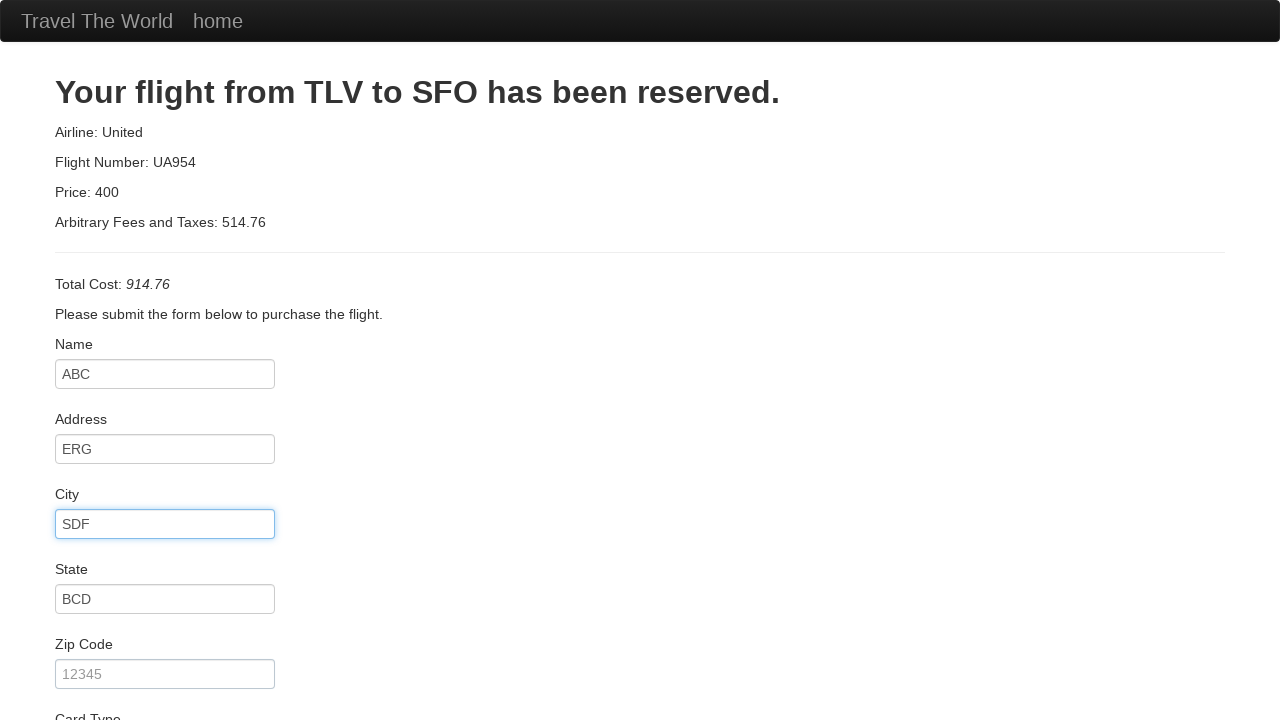

Entered zip code '12345' on #zipCode
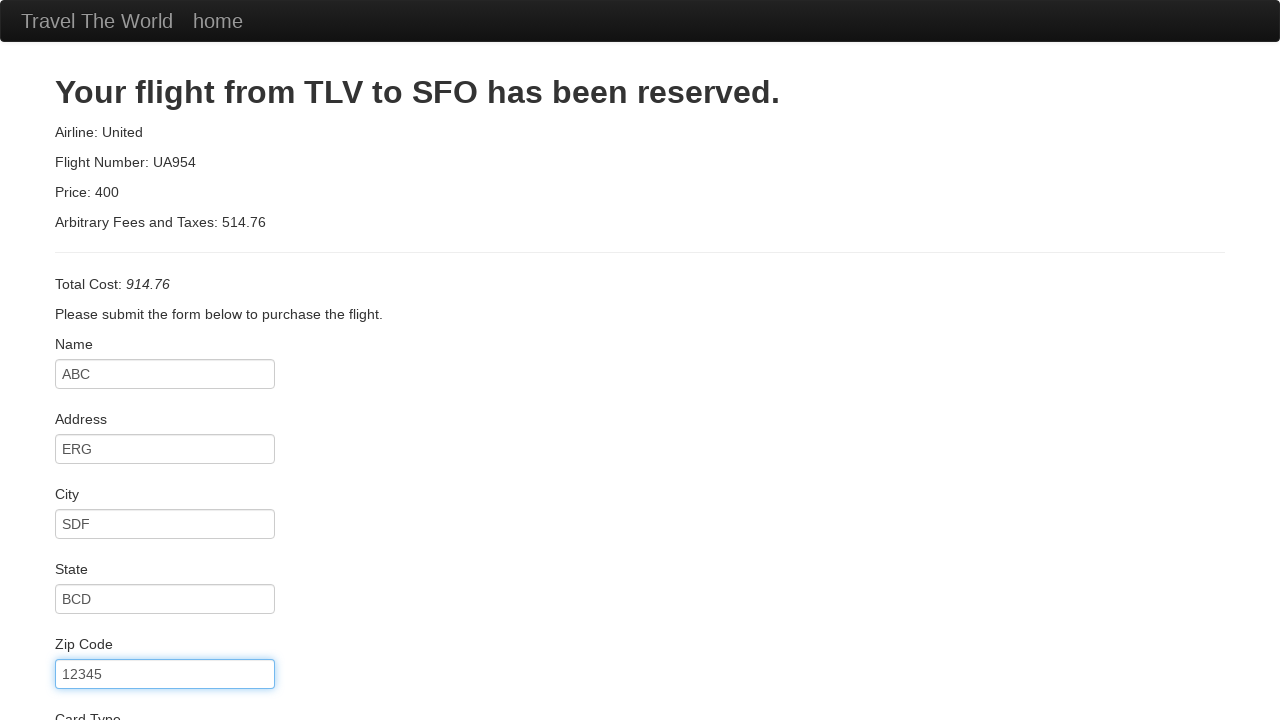

Clicked card type field at (165, 360) on #cardType
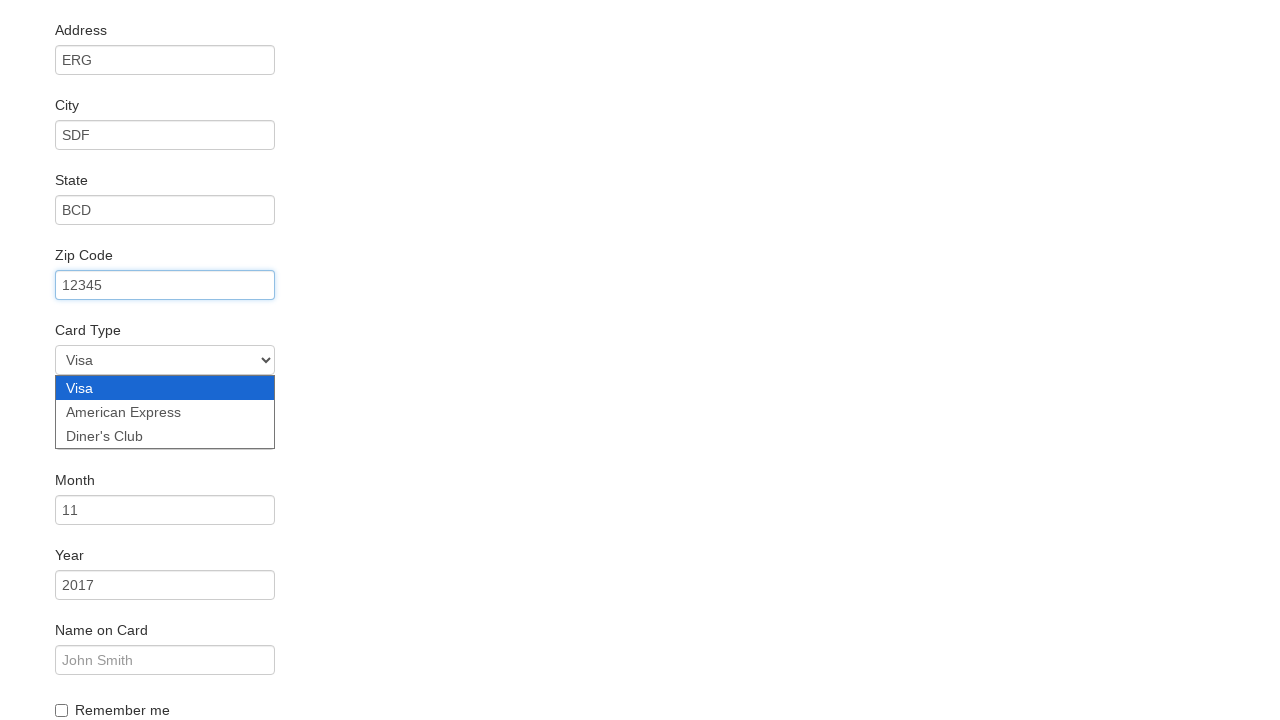

Clicked credit card number field at (165, 435) on #creditCardNumber
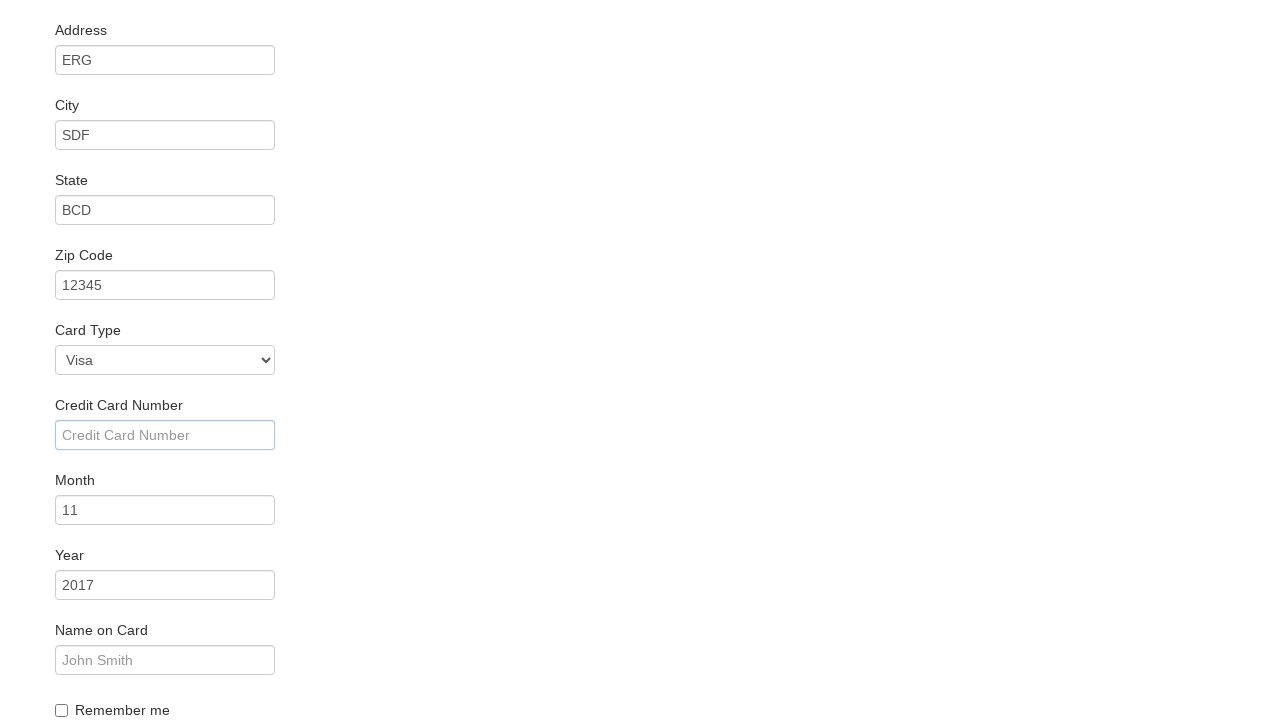

Entered credit card number '123123123' on #creditCardNumber
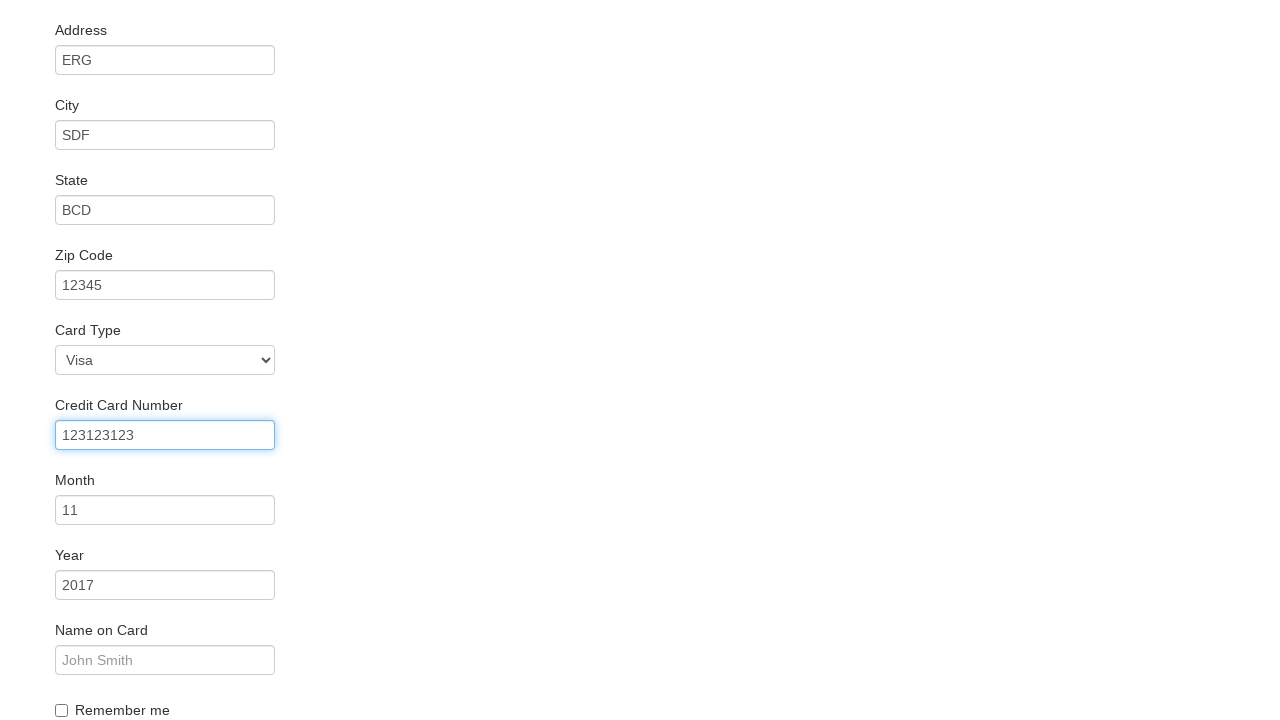

Clicked name on card field at (165, 660) on #nameOnCard
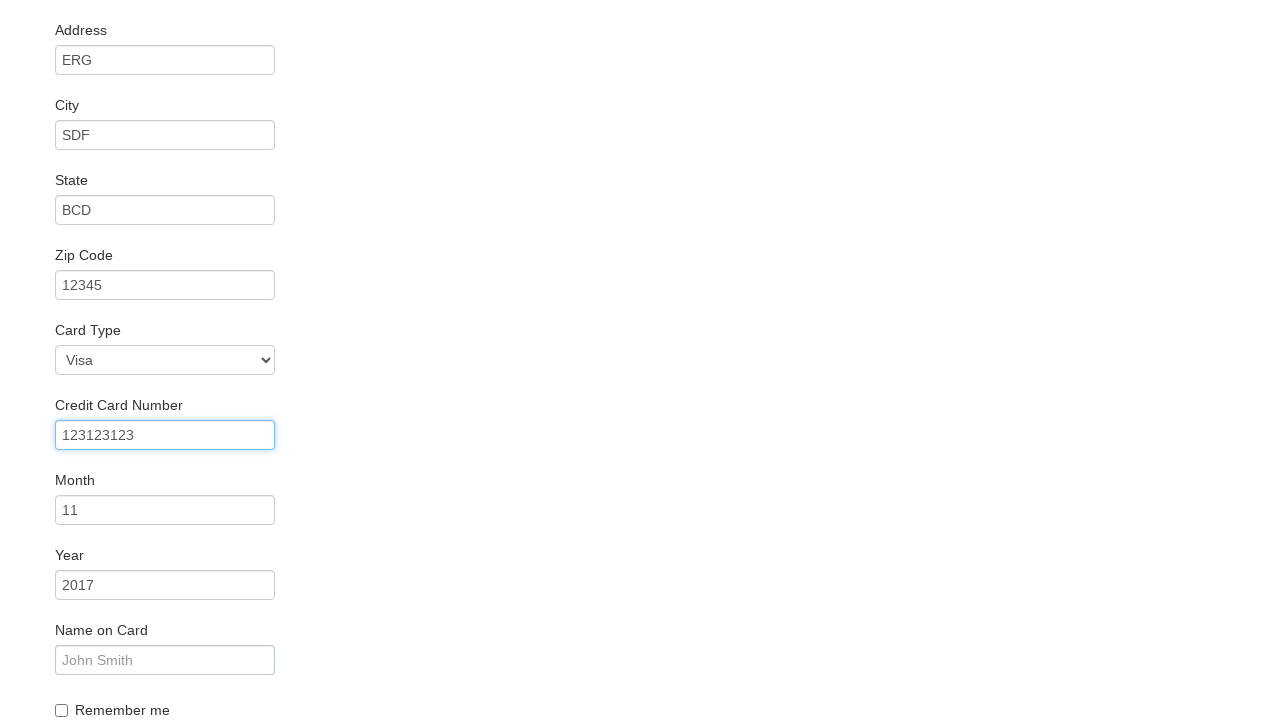

Entered name on card '1' on #nameOnCard
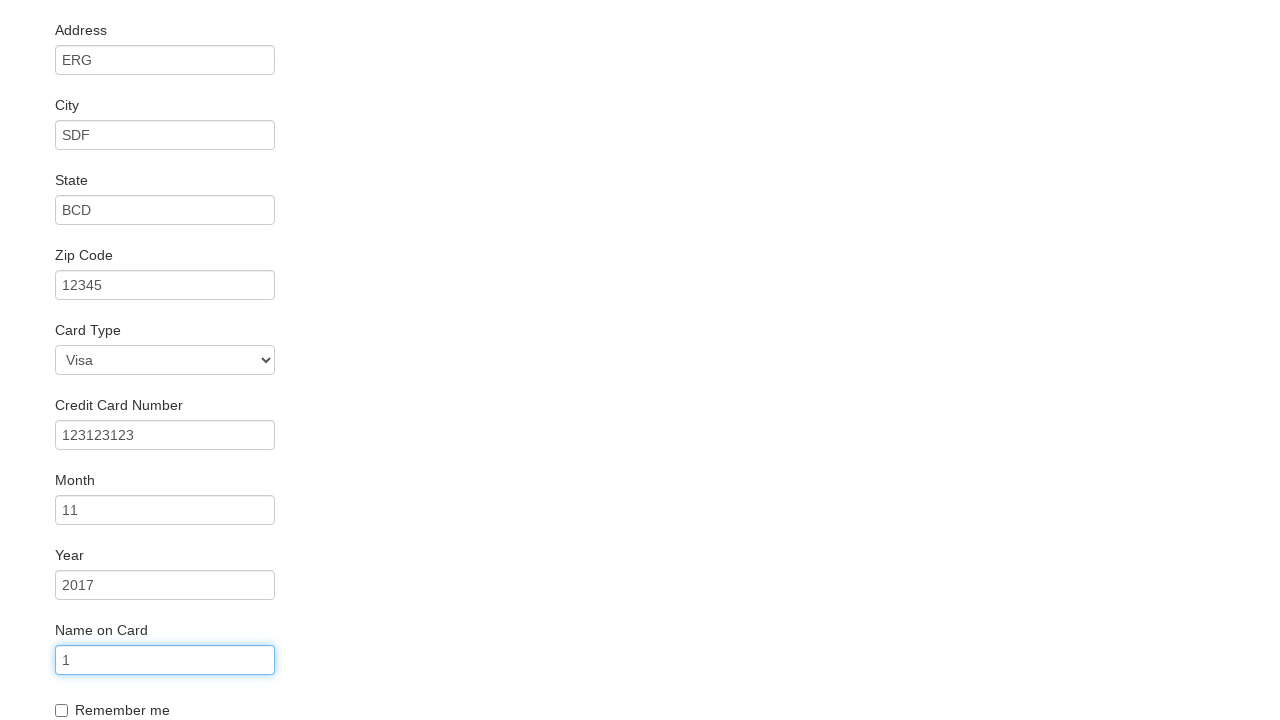

Clicked purchase submission button at (118, 685) on .btn-primary
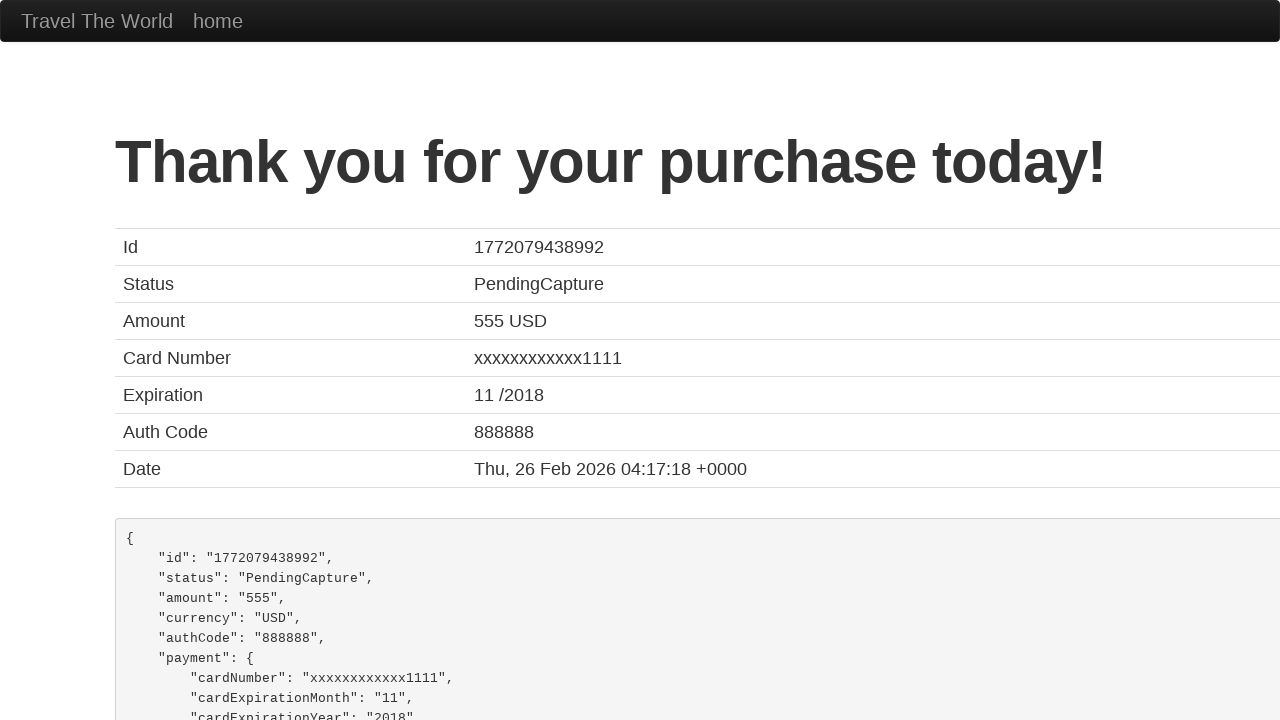

Confirmation page loaded with purchase success message
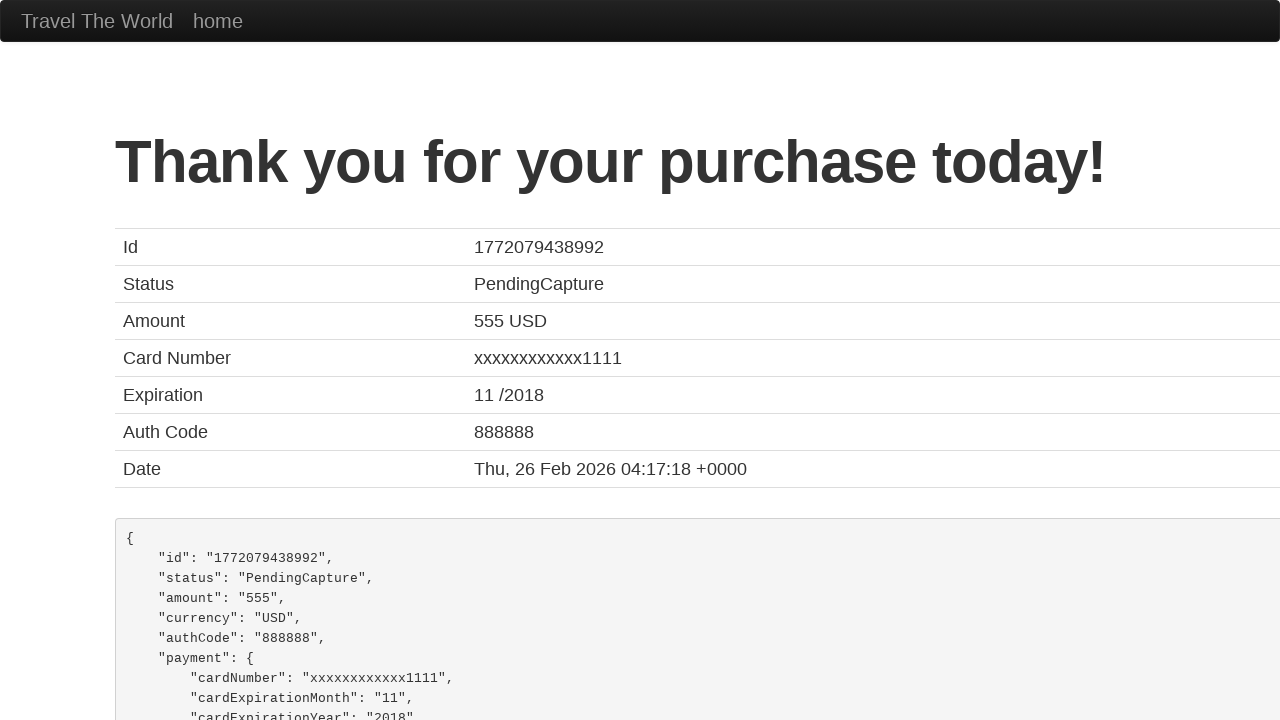

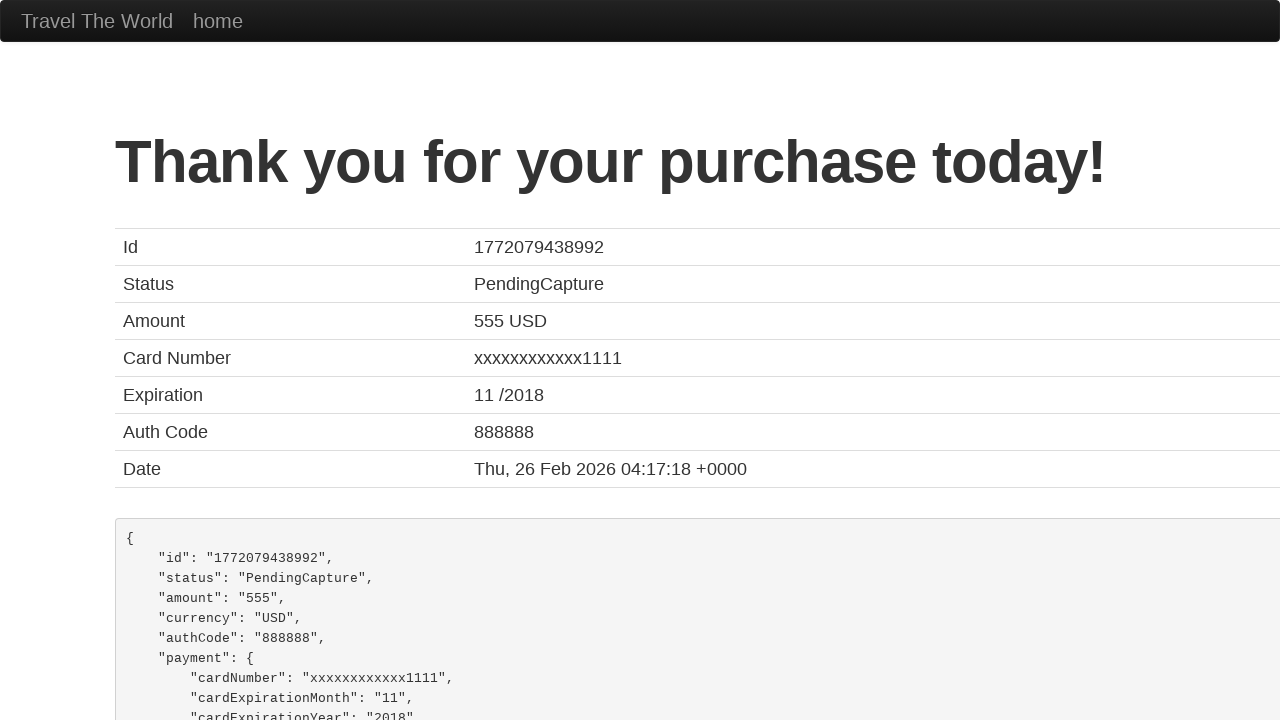